Navigates to the LF Technology company website homepage

Starting URL: https://www.lftechnology.com/

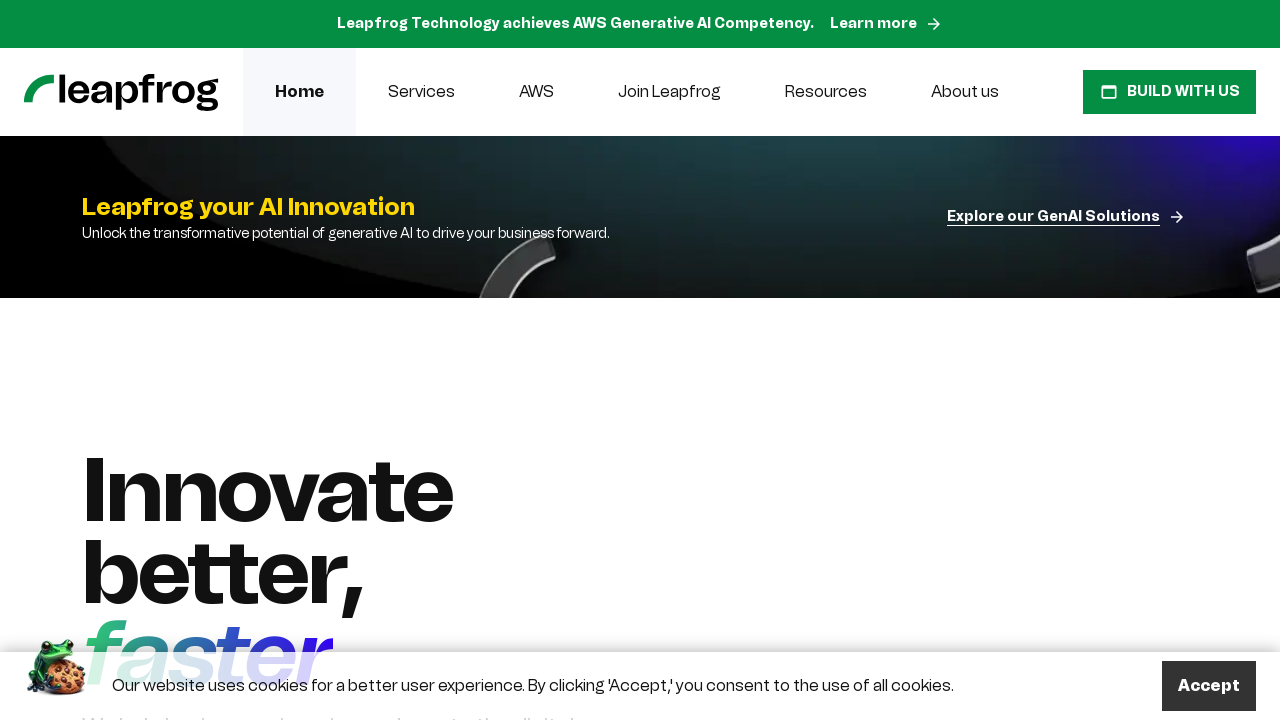

Waited for LF Technology homepage to fully load (domcontentloaded)
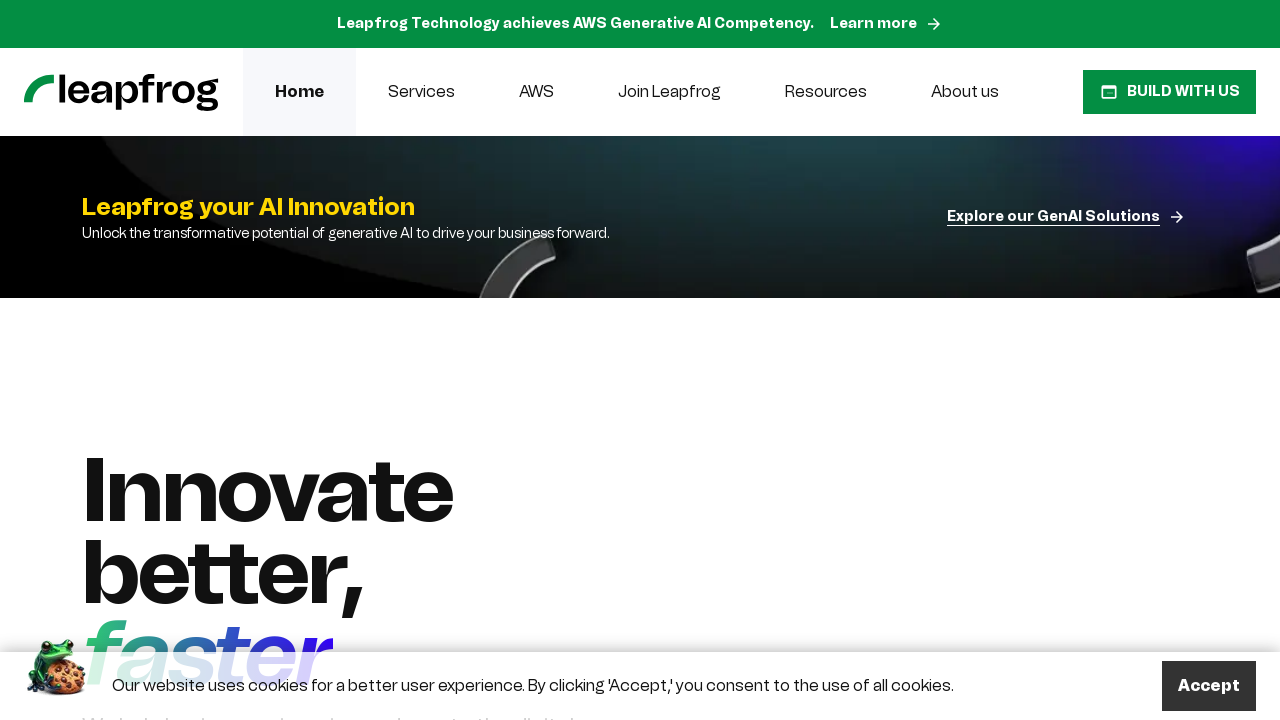

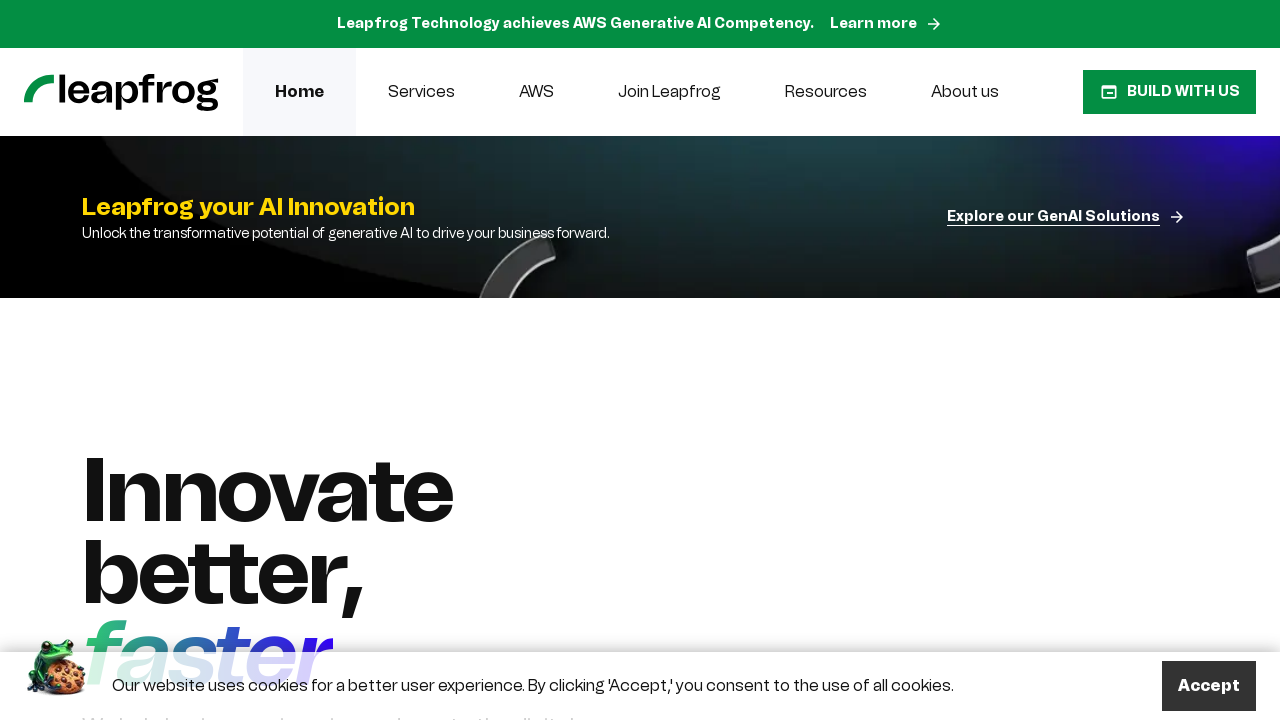